Tests JavaScript alert functionality by clicking the first button to trigger an alert, accepting it, and verifying the result message

Starting URL: https://the-internet.herokuapp.com/javascript_alerts

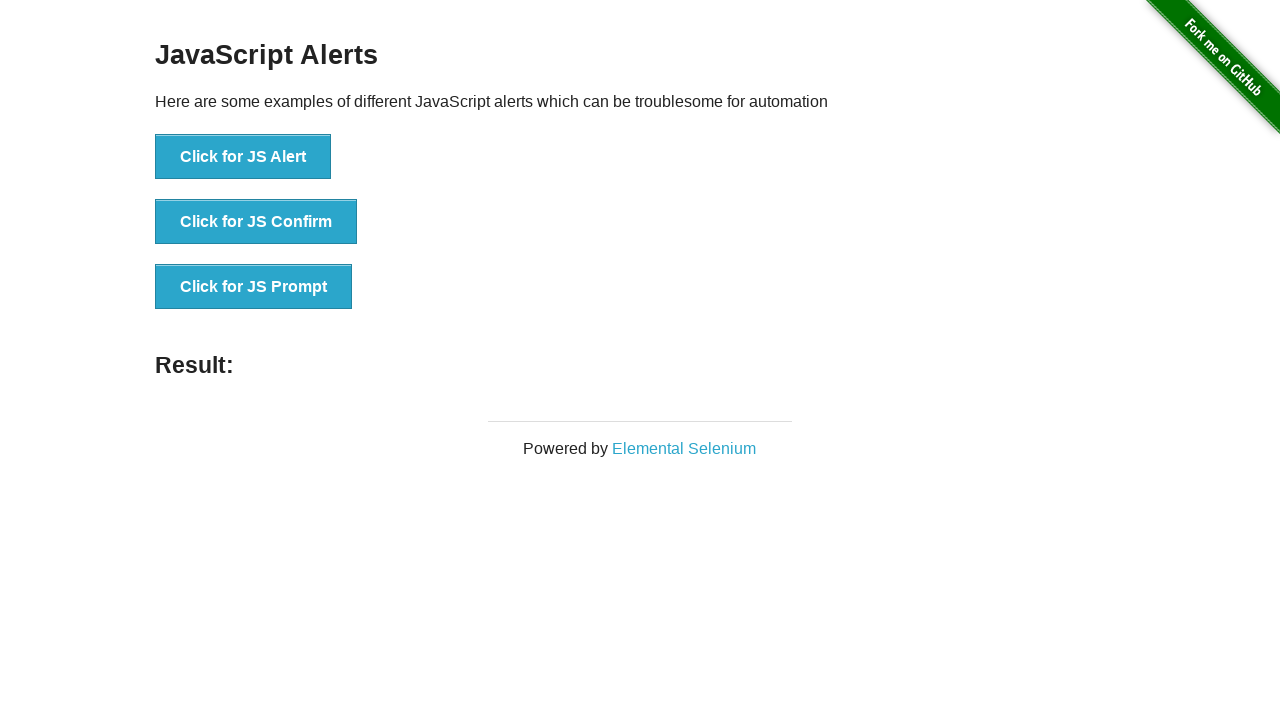

Clicked the first button to trigger JavaScript alert at (243, 157) on button[onclick='jsAlert()']
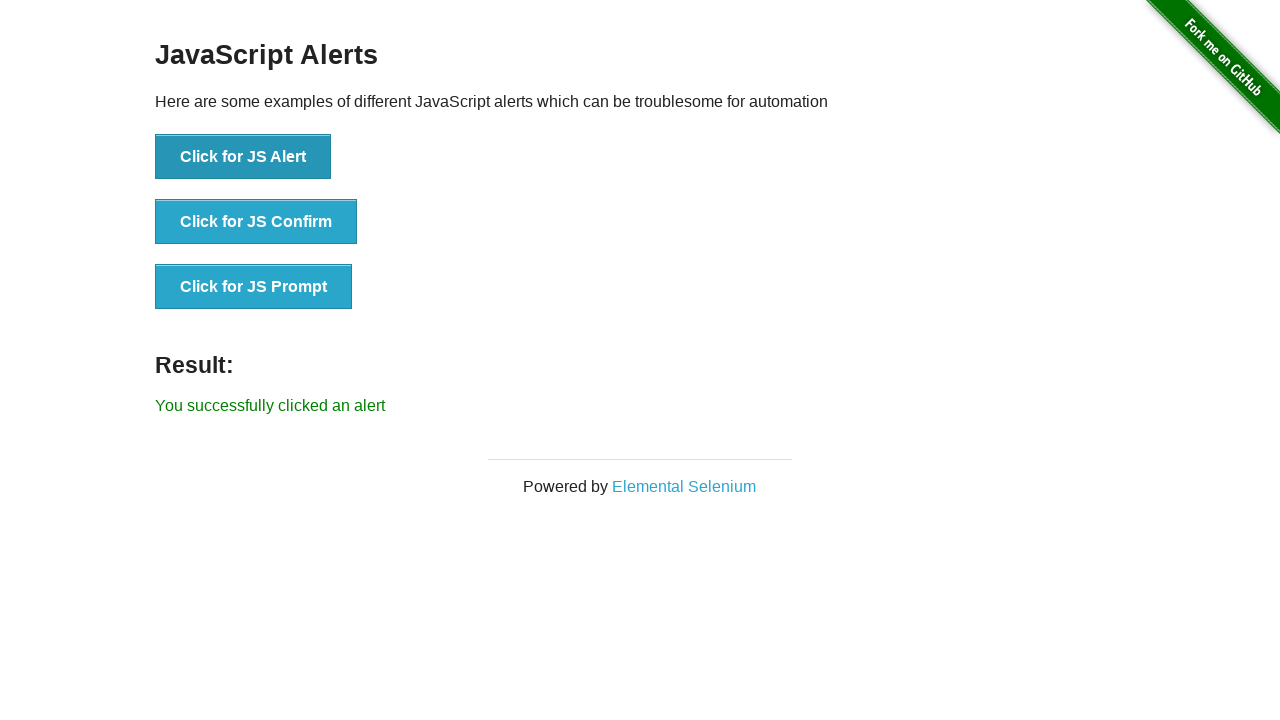

Set up dialog handler to accept alerts
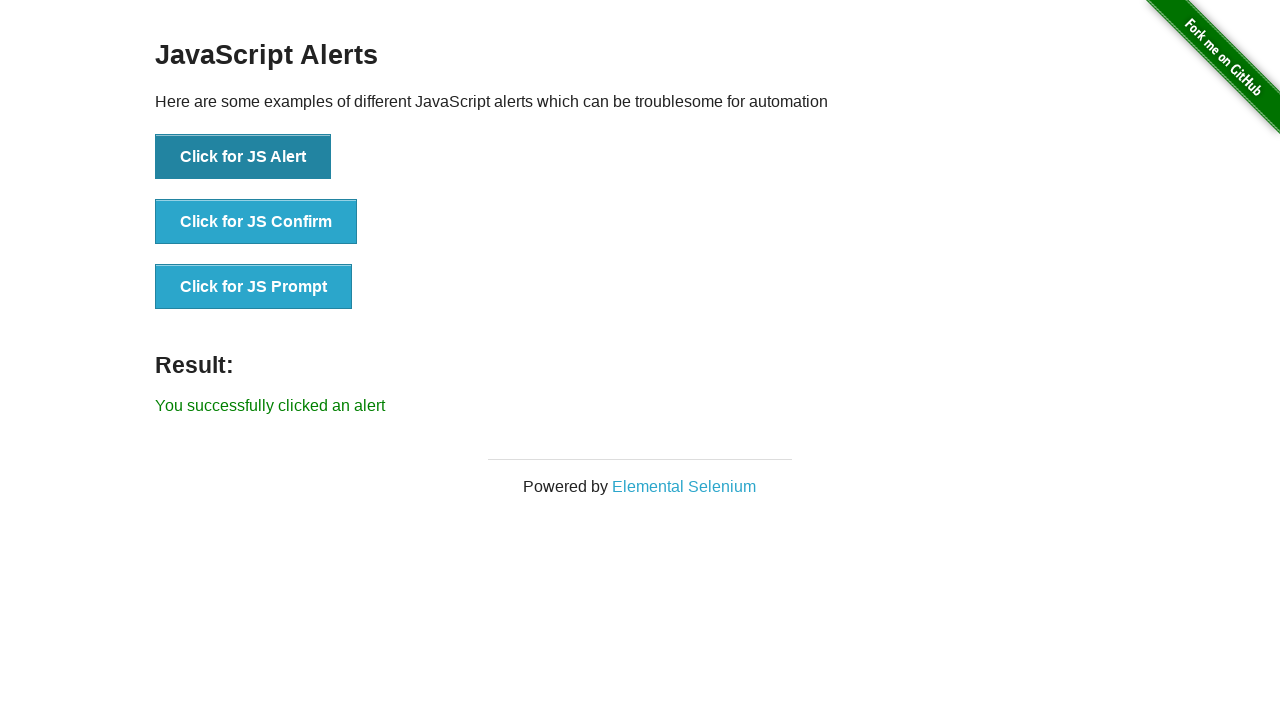

Alert accepted and result message appeared
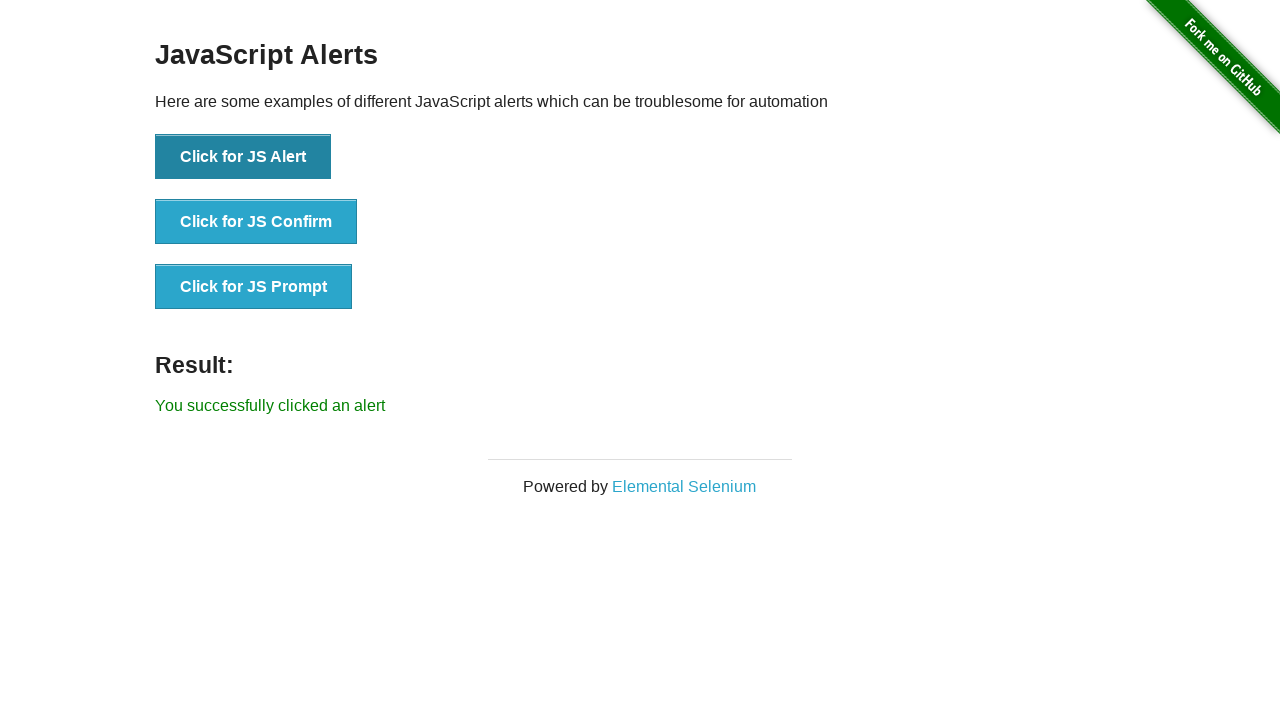

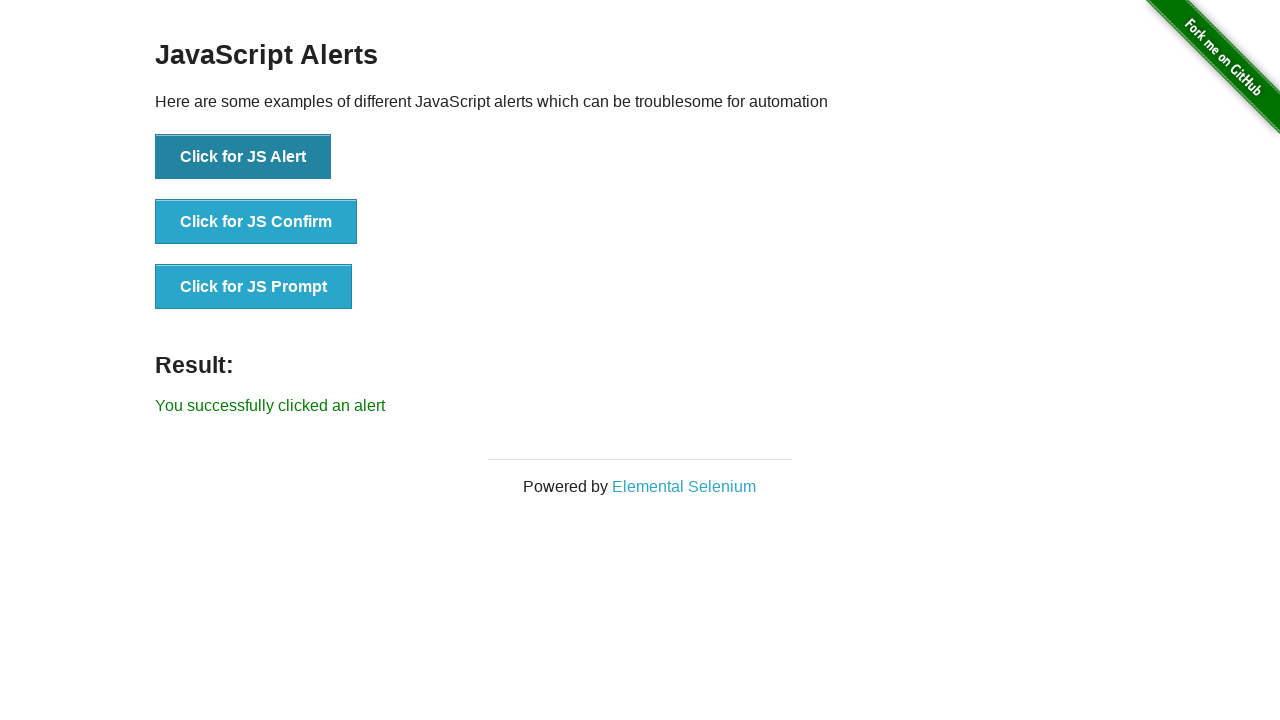